Fills out a practice form on DemoQA website including personal information fields and subject selection

Starting URL: https://demoqa.com/automation-practice-form

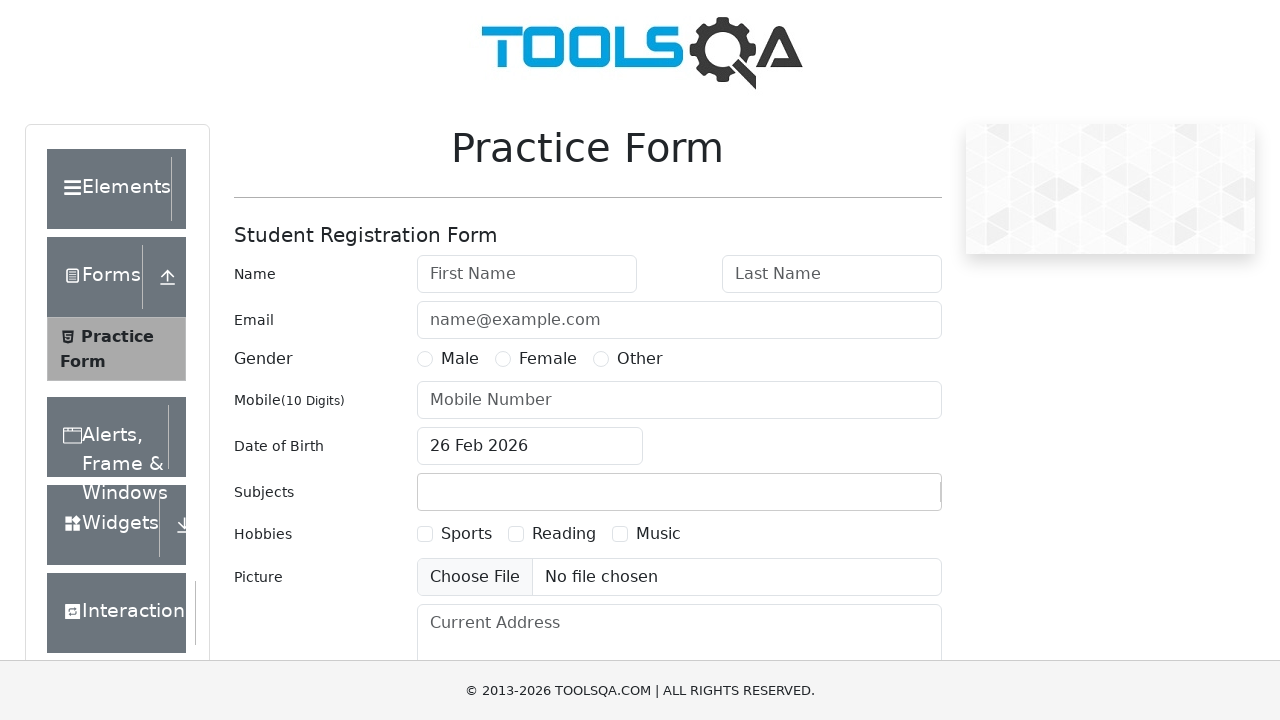

Filled first name field with 'Jayasri' on #firstName
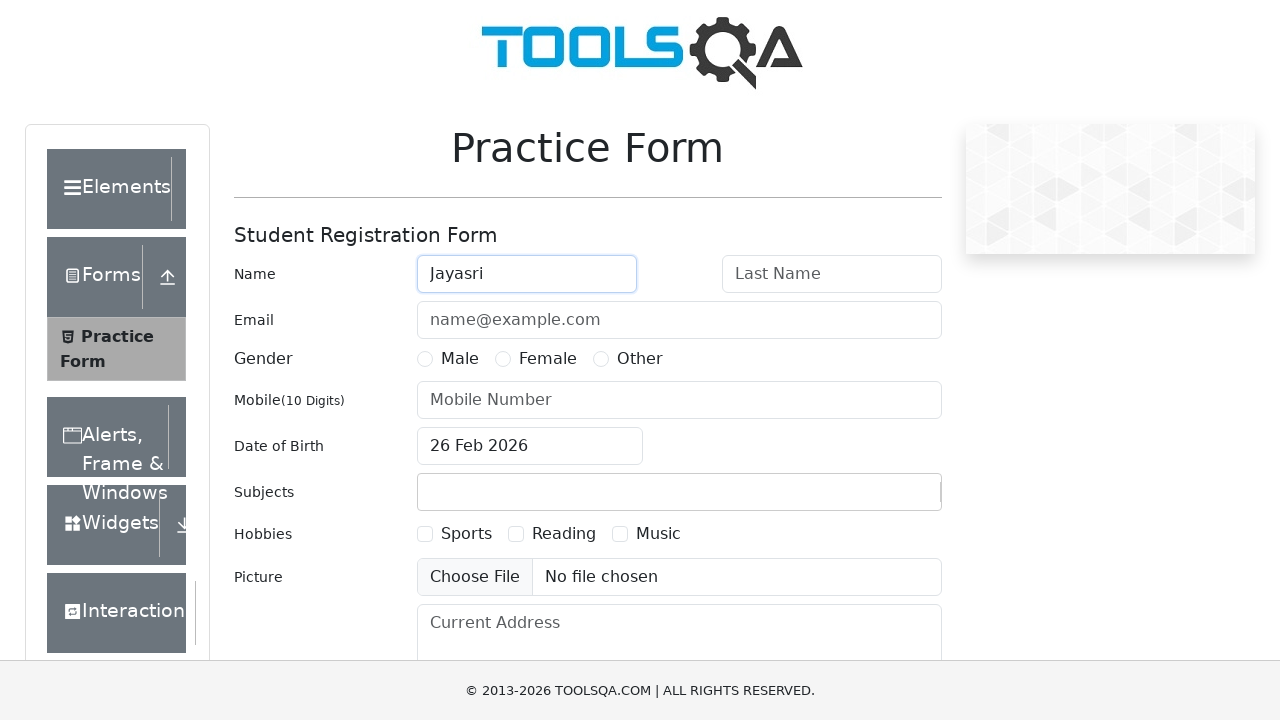

Filled last name field with 'Shanmugam' on #lastName
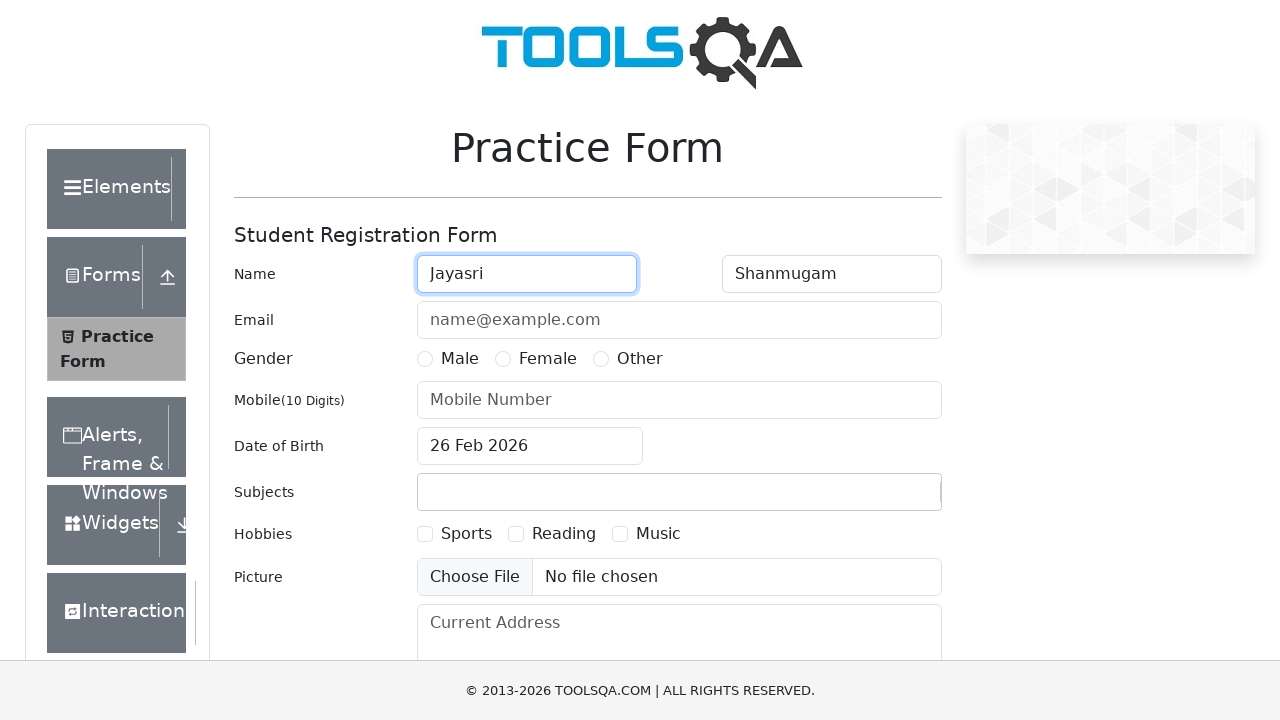

Filled email field with 'testuser@example.com' on #userEmail
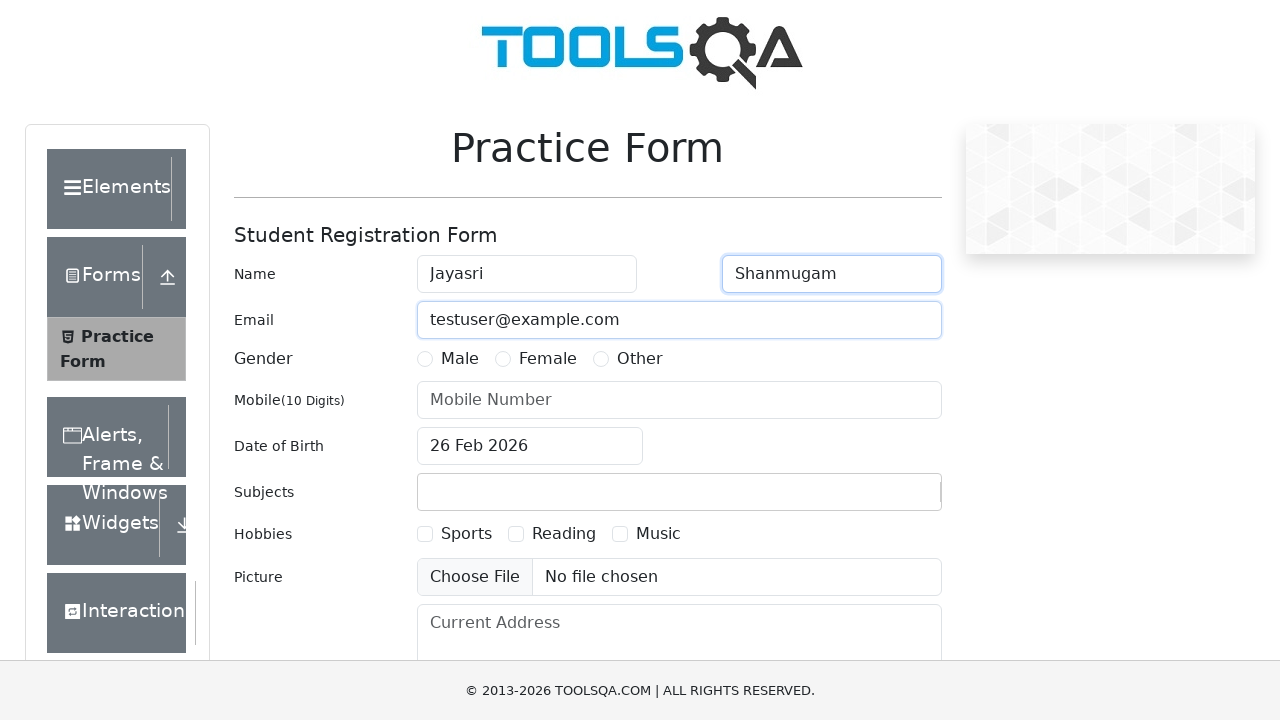

Selected 'Female' gender option at (548, 359) on label:has-text('Female')
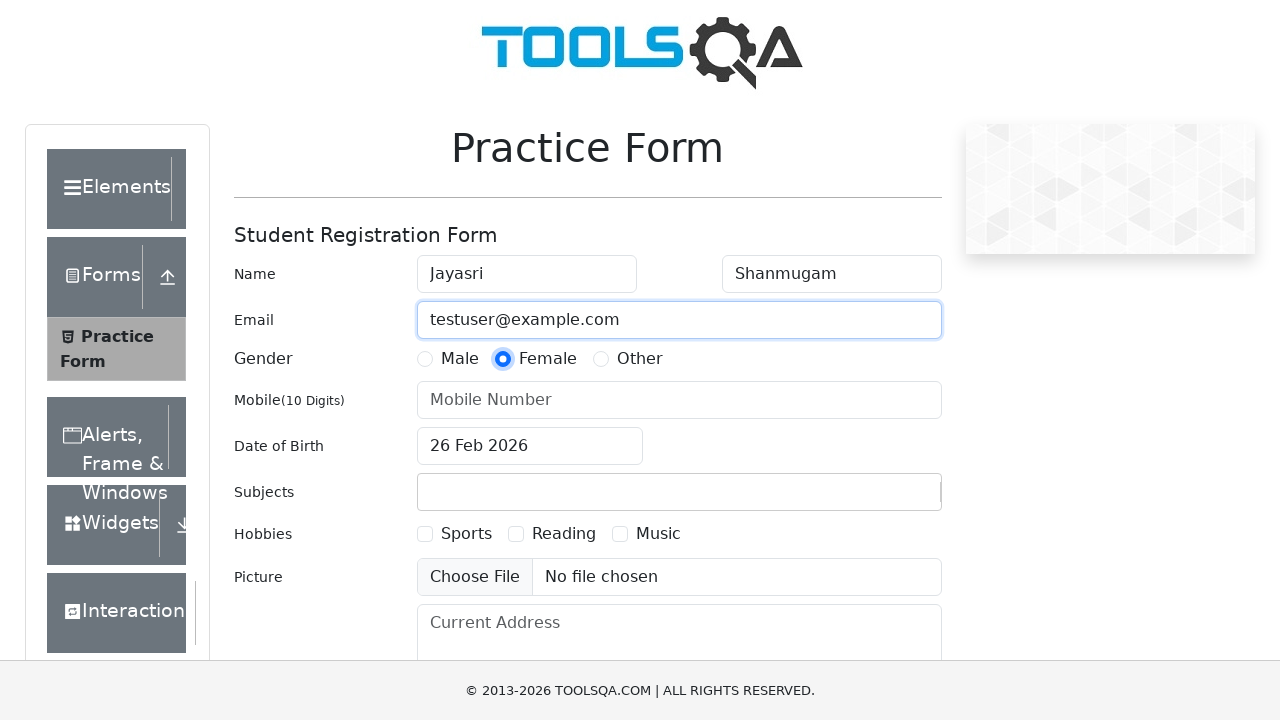

Filled mobile number field with '9876543210' on input[placeholder='Mobile Number']
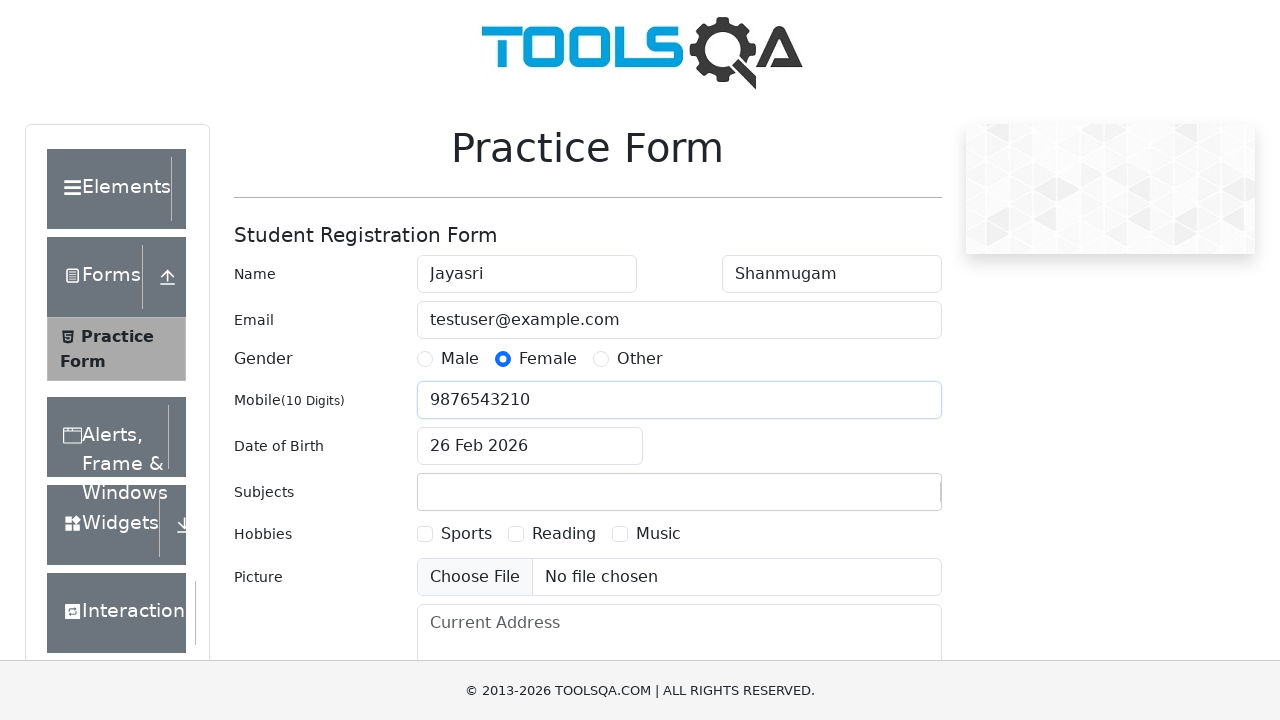

Set date of birth to '05 Mar 2024' using JavaScript
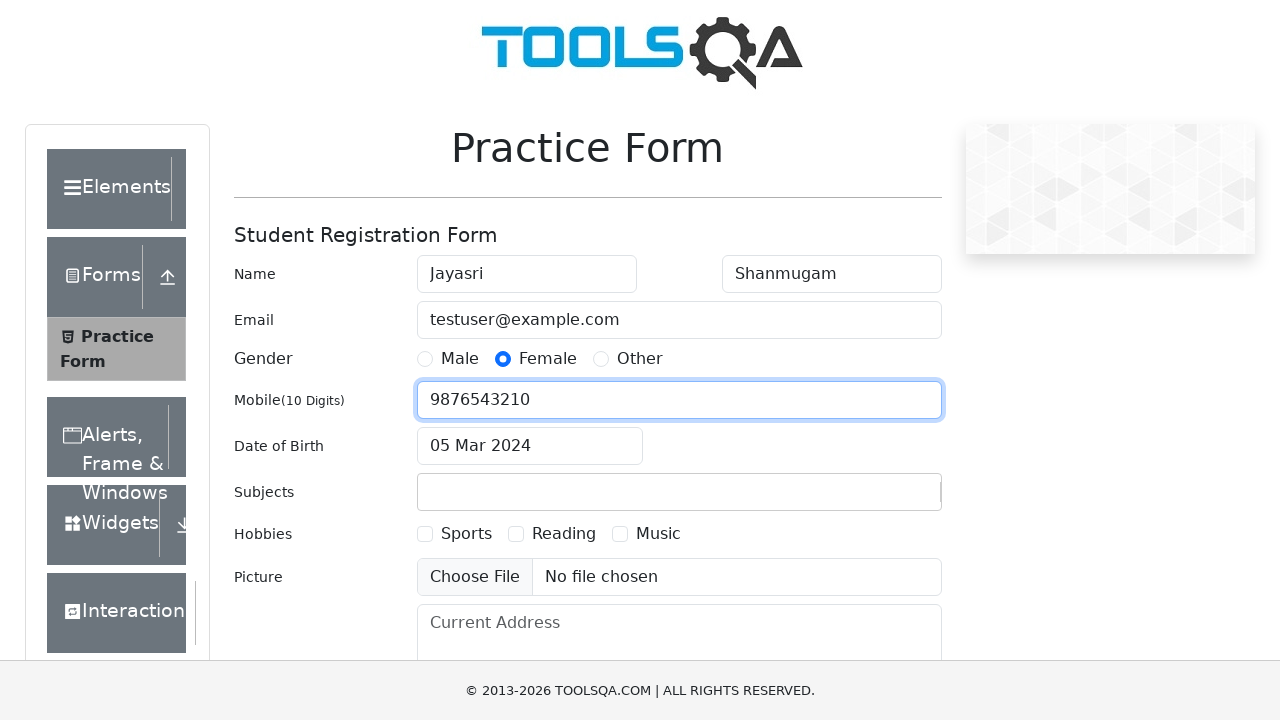

Filled subjects input field with 'en' on #subjectsInput
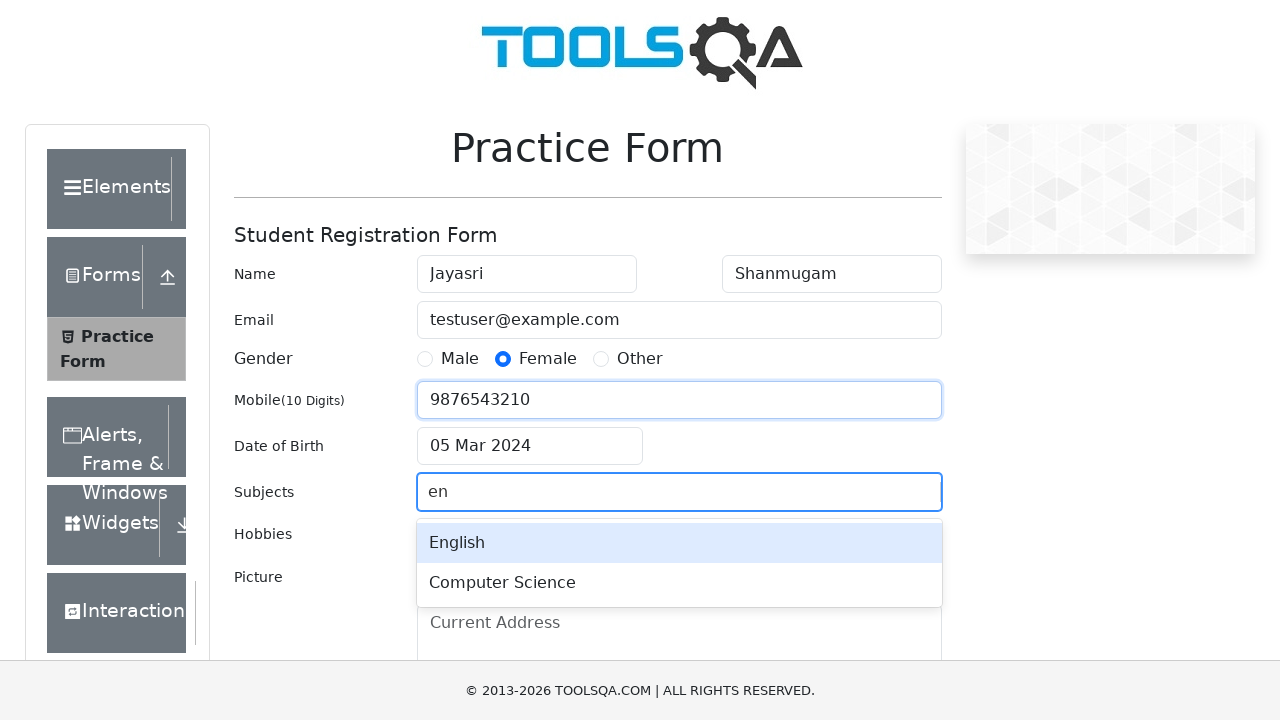

Selected first subject option from dropdown at (679, 543) on #react-select-2-option-0
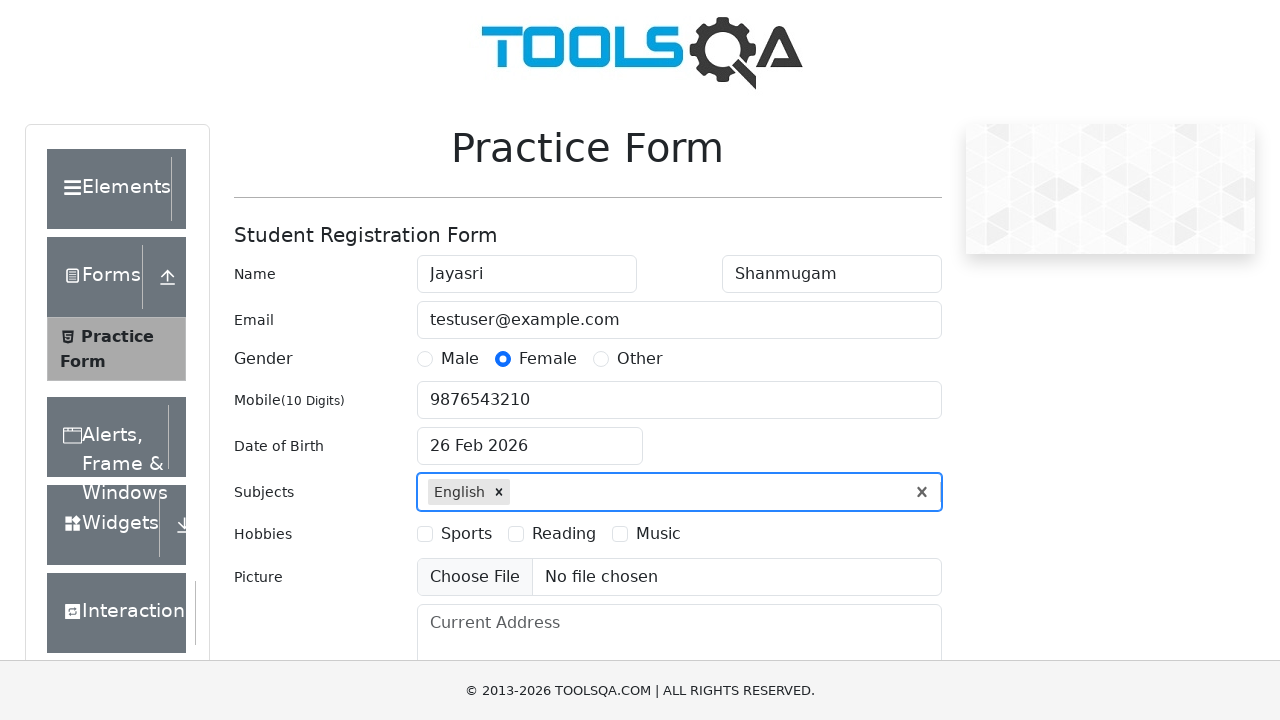

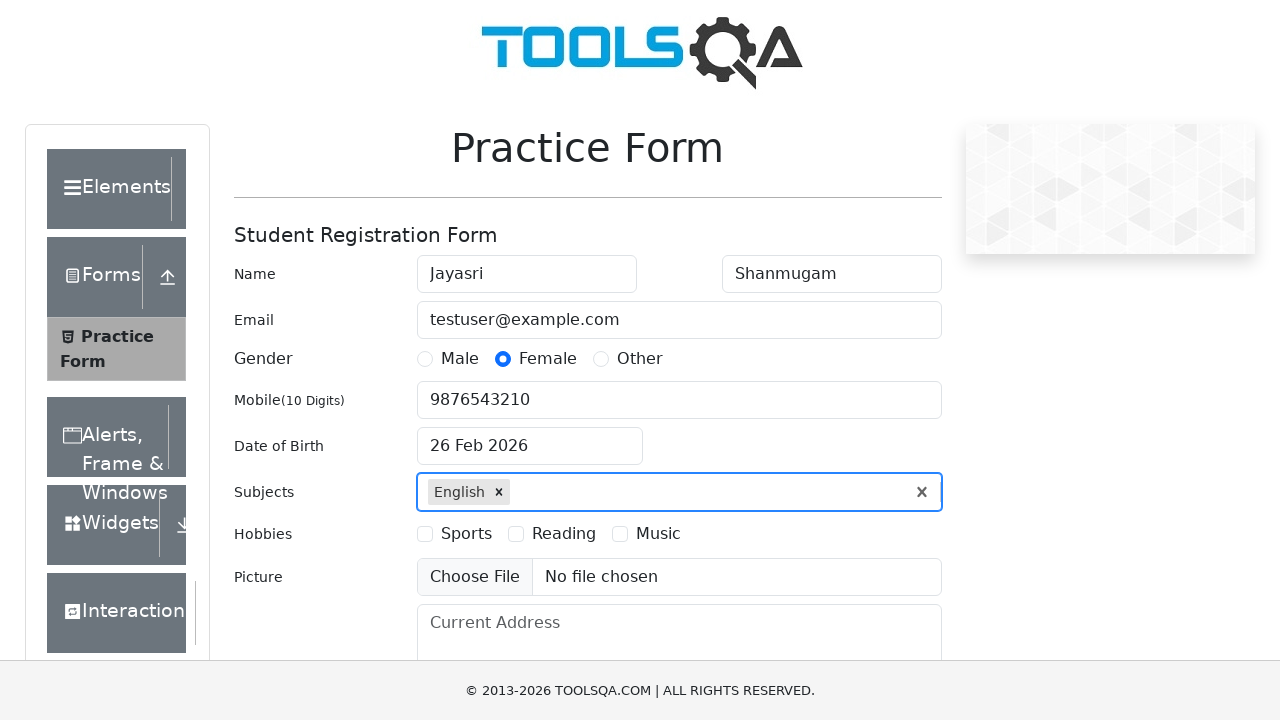